Tests AngularJS form interaction by clearing and filling a first name input field

Starting URL: https://dgotlieb.github.io/AngularJS/main.html

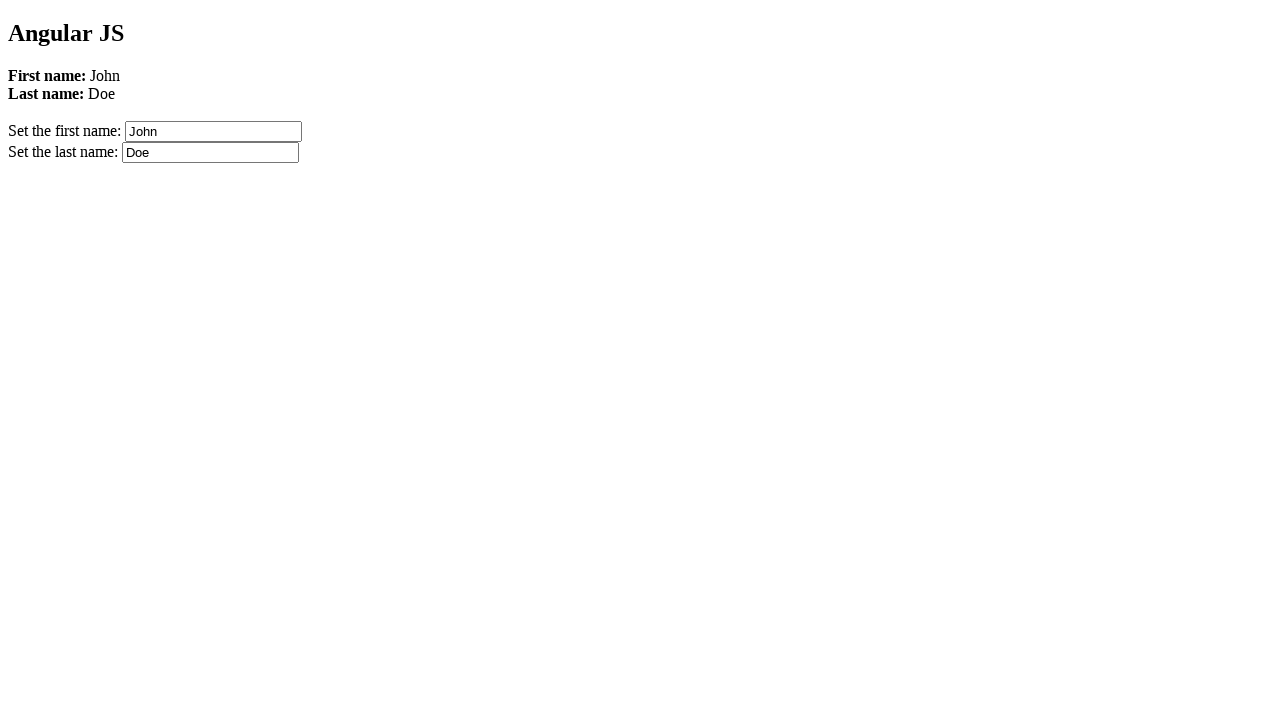

Waited for Angular firstName input field to load
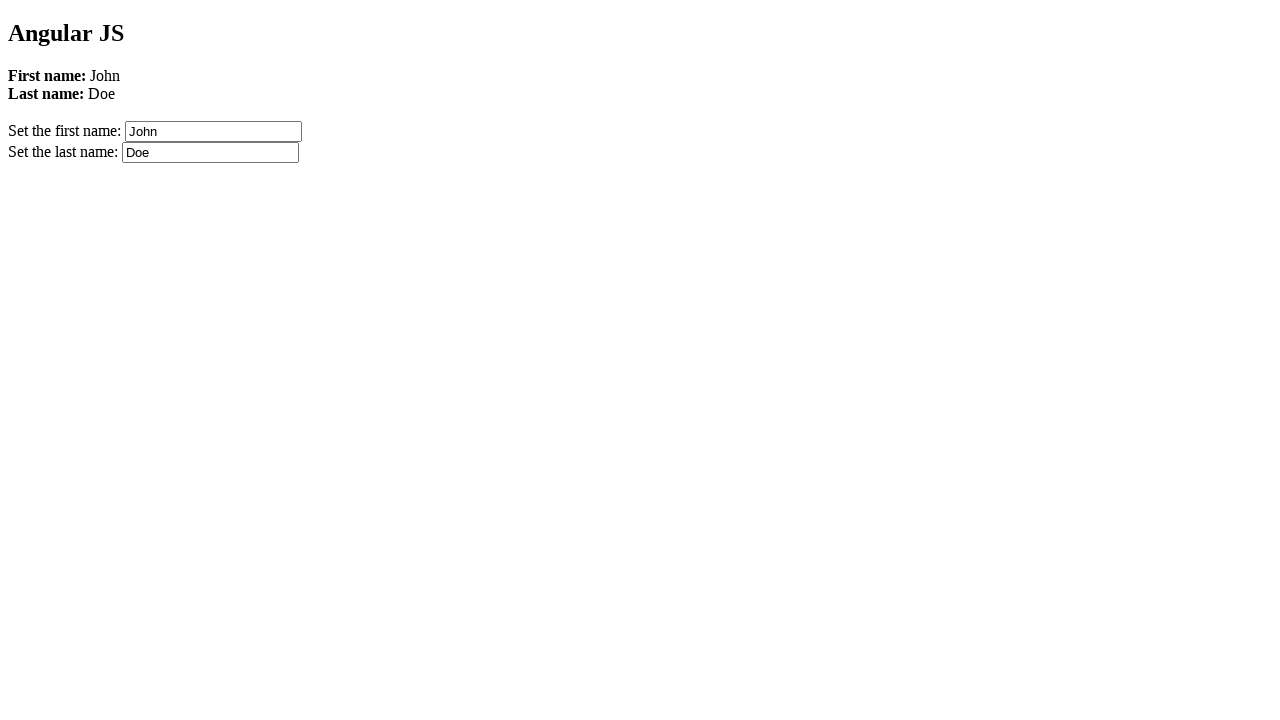

Cleared and filled firstName input field with 'Mate :D' on [ng-model='firstName']
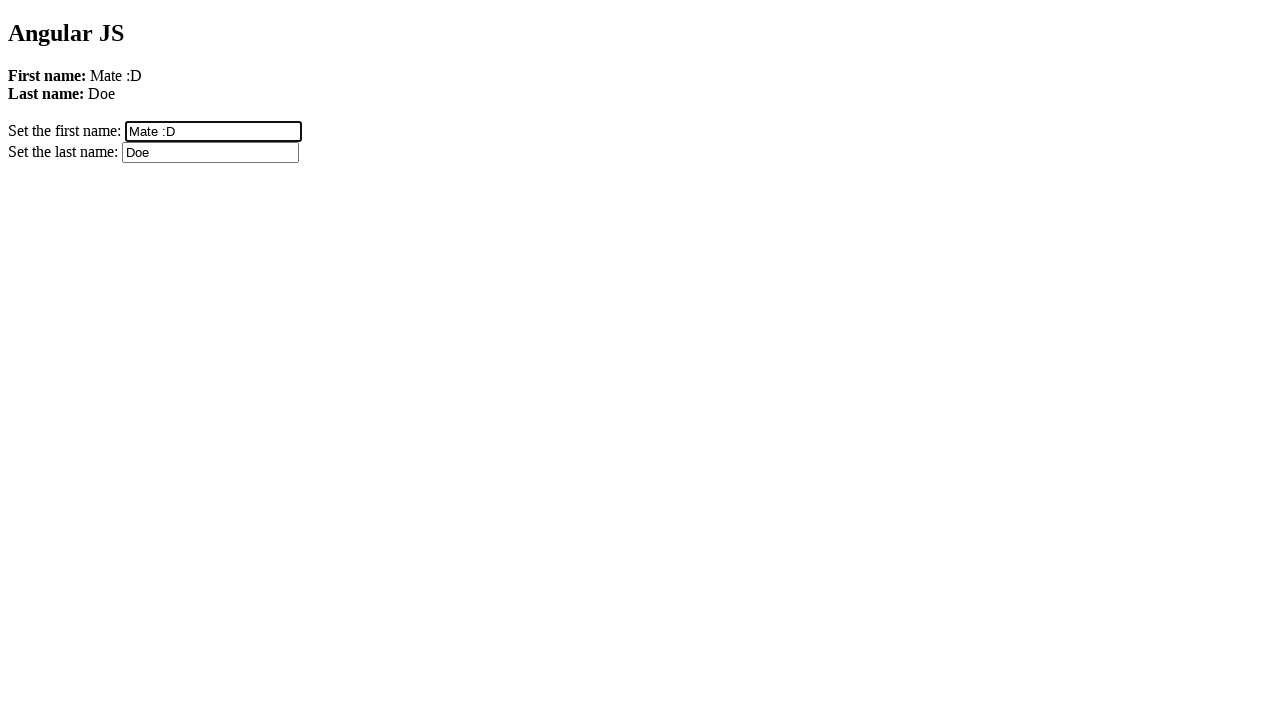

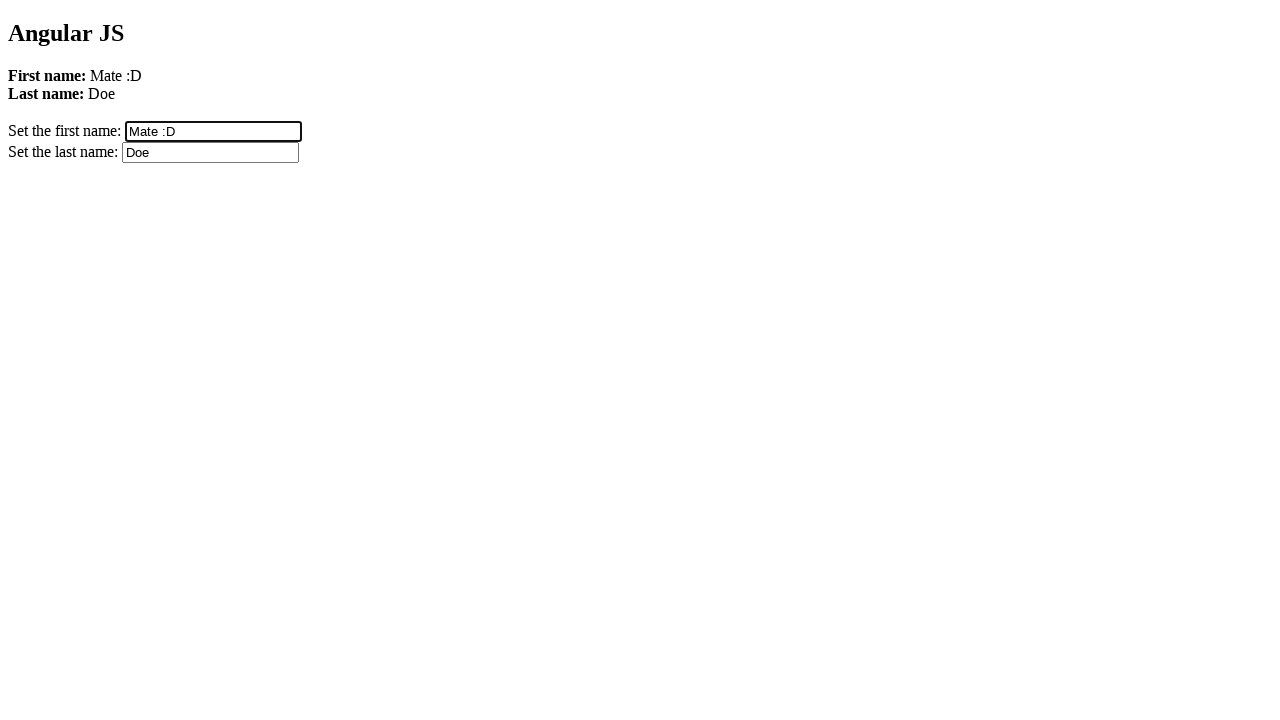